Tests right-click context menu functionality on a link element

Starting URL: https://the-internet.herokuapp.com/

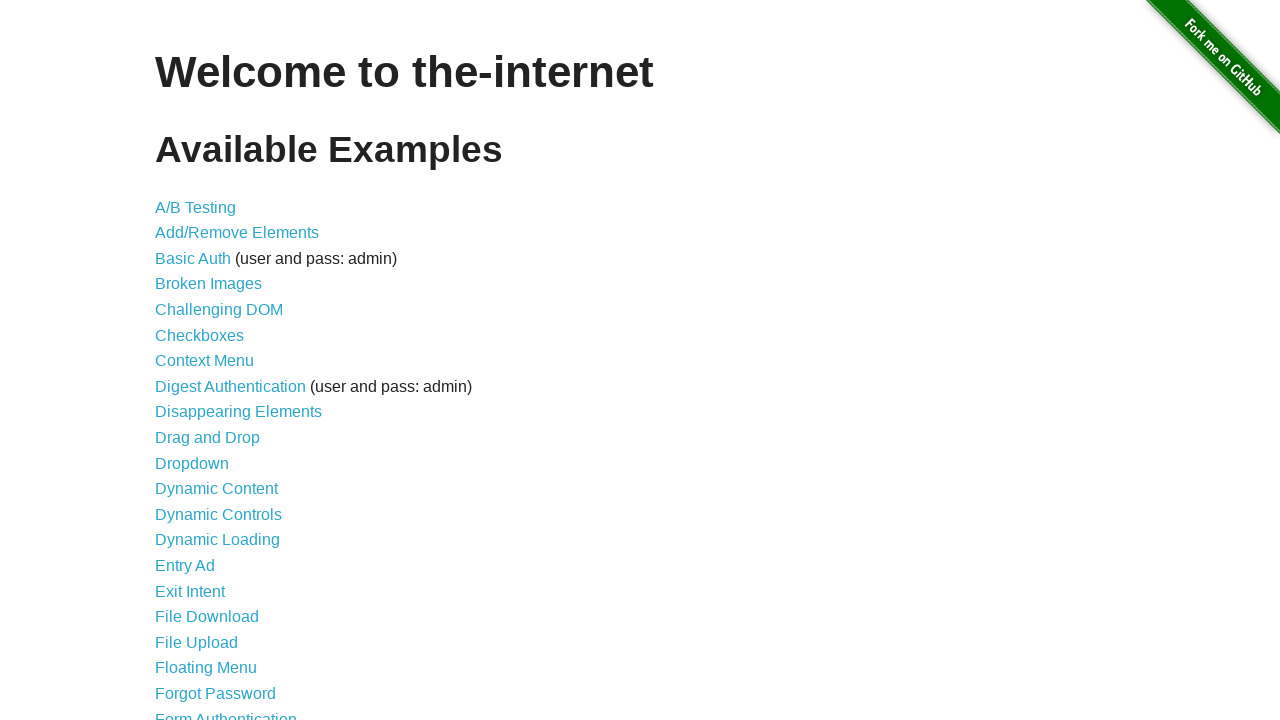

Waited for A/B Testing link to be visible
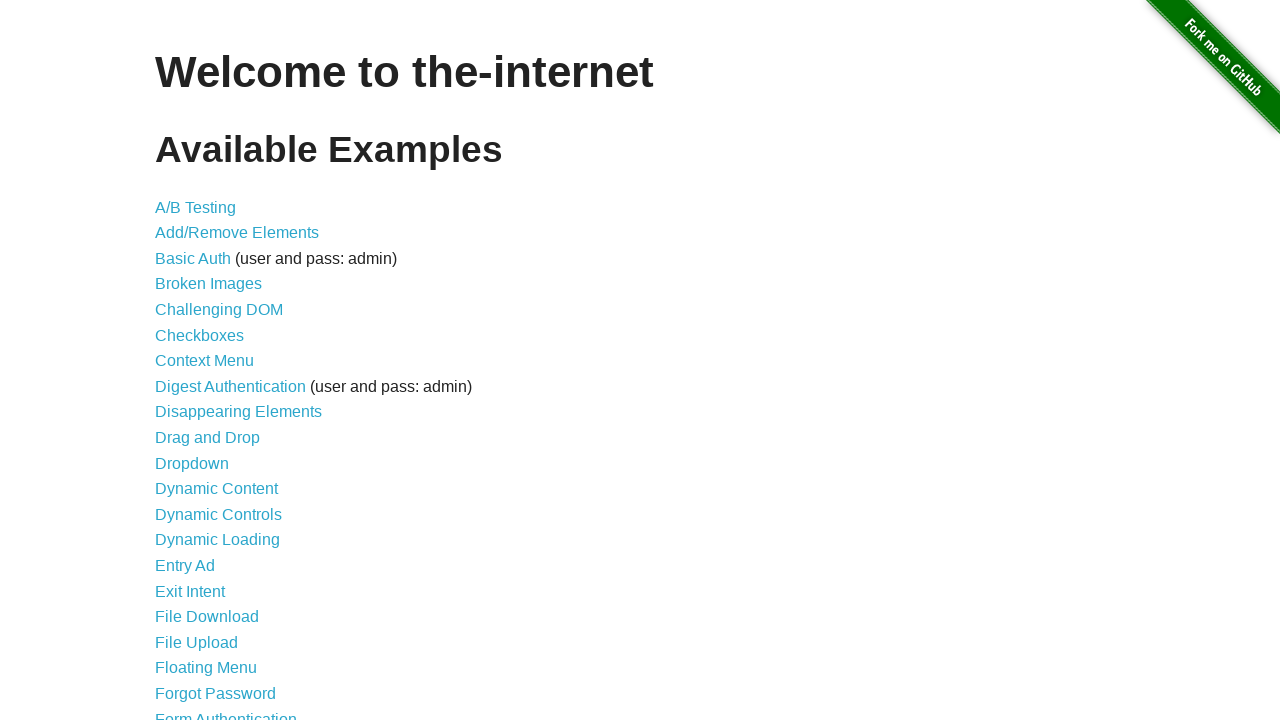

Right-clicked on A/B Testing link to open context menu at (196, 207) on text=A/B Testing
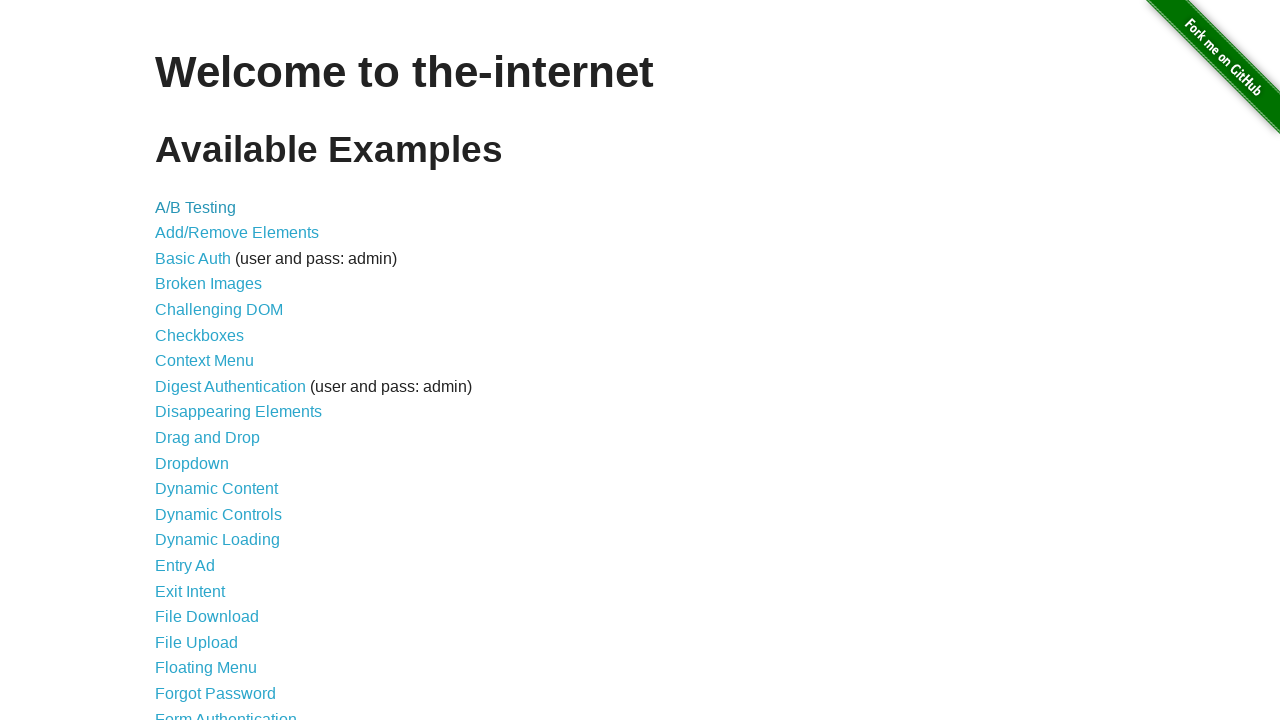

Pressed ArrowDown key once in context menu
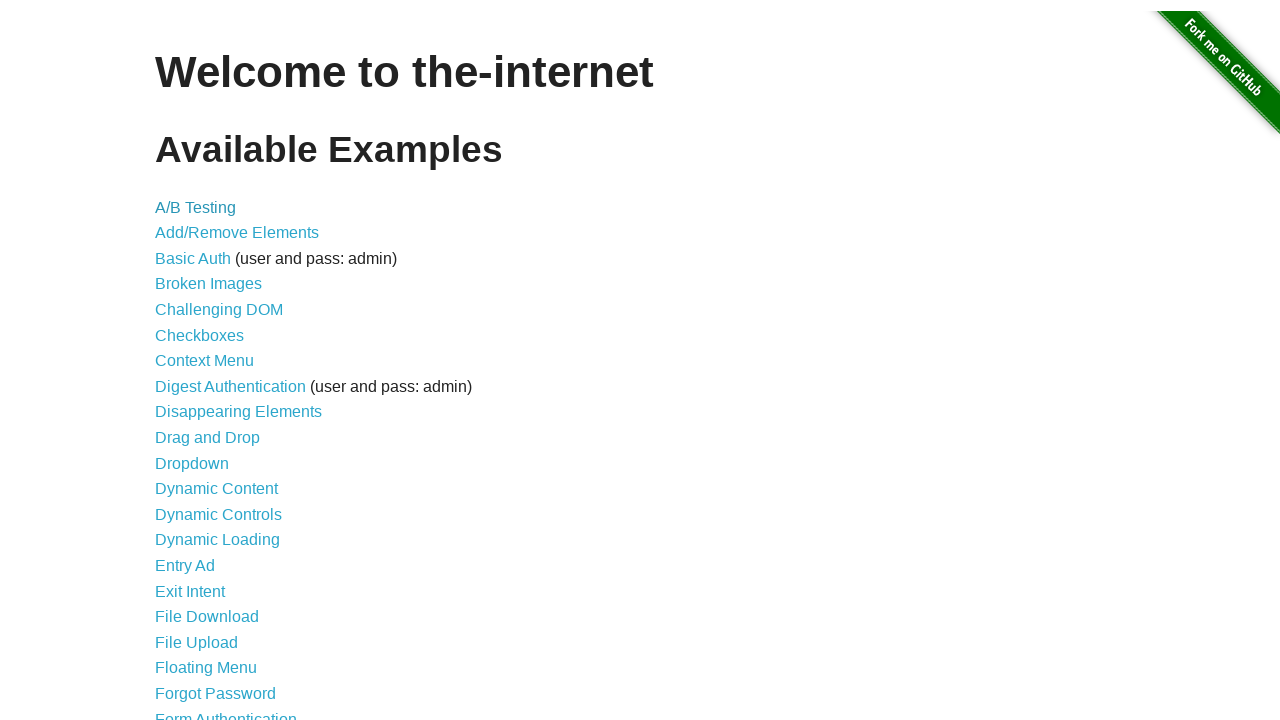

Pressed ArrowDown key twice in context menu
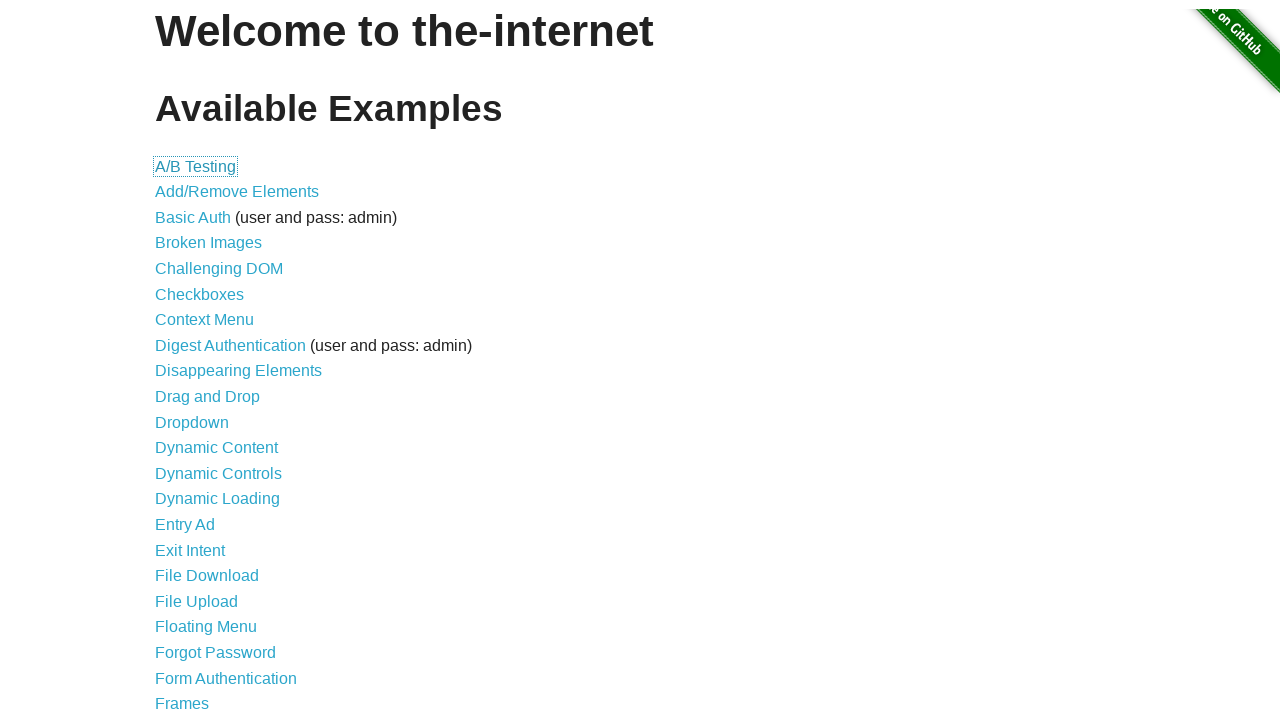

Pressed Enter to select context menu item
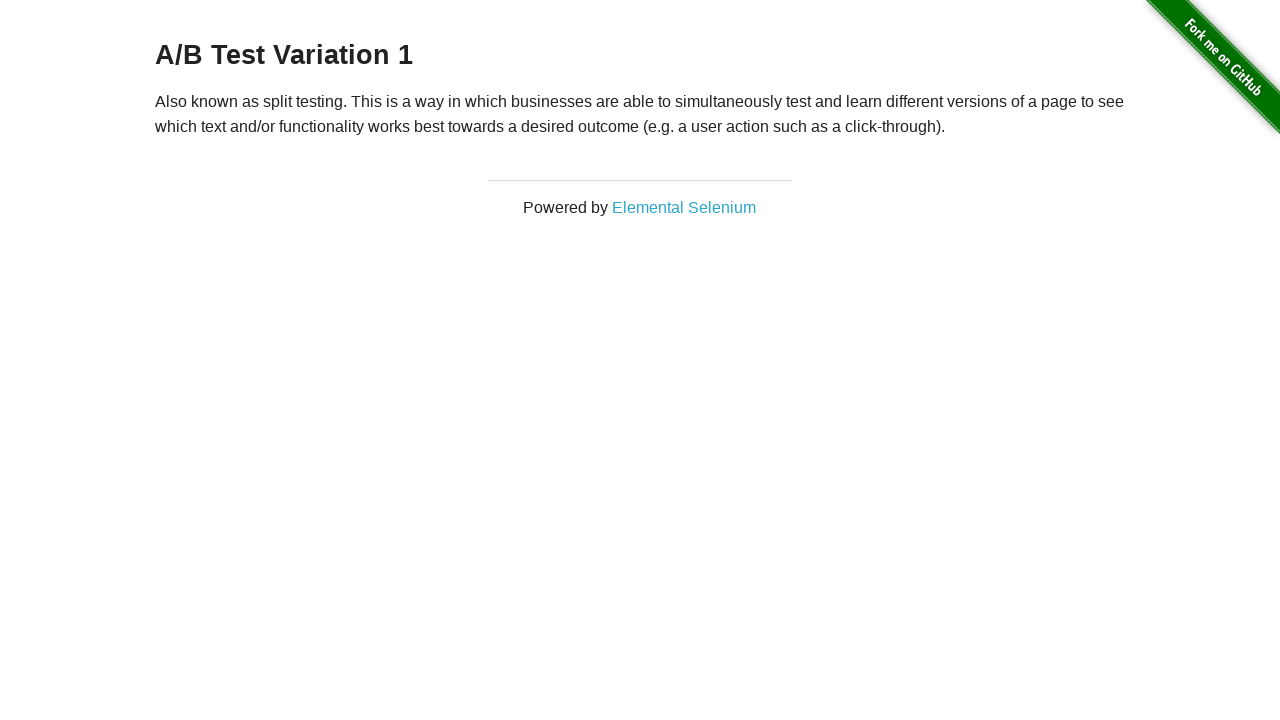

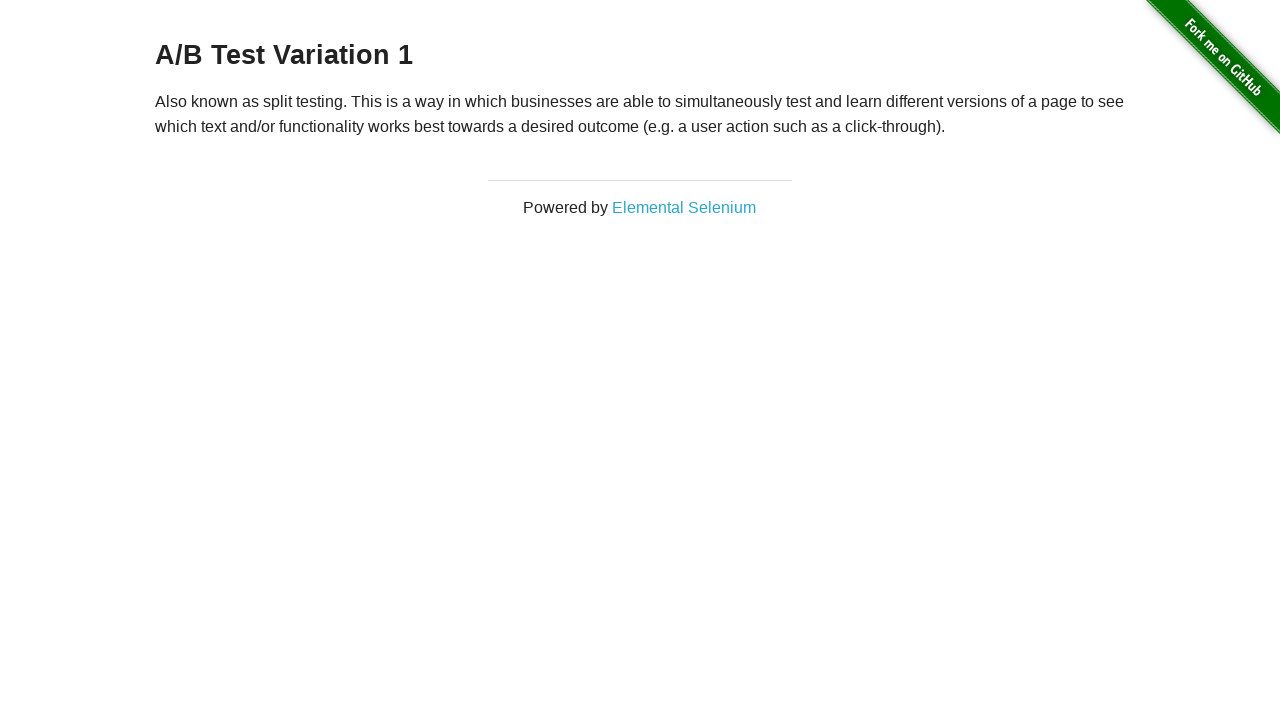